Tests the date picker functionality on the Selenium web form demo page by clicking on the date input field to open the date picker and selecting day 14 from the calendar.

Starting URL: https://www.selenium.dev/selenium/web/web-form.html

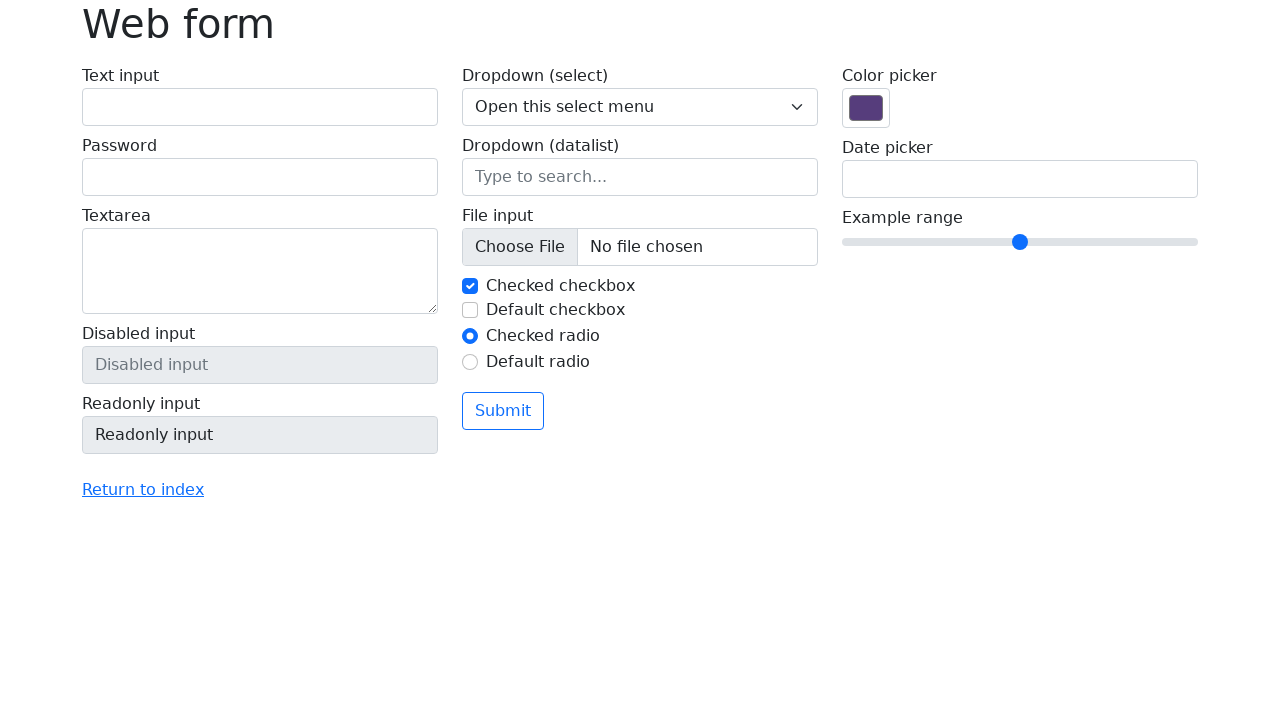

Clicked on the date input field to open the date picker at (1020, 179) on input[name='my-date']
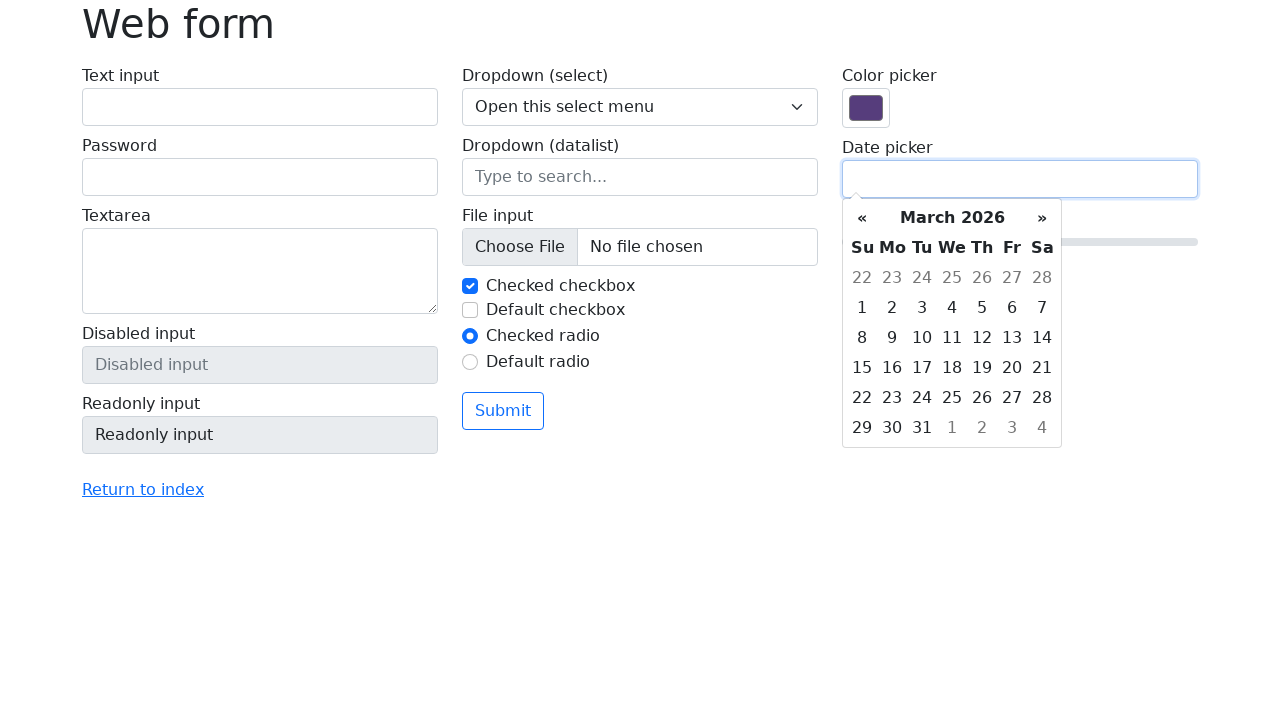

Date picker calendar appeared with day cells loaded
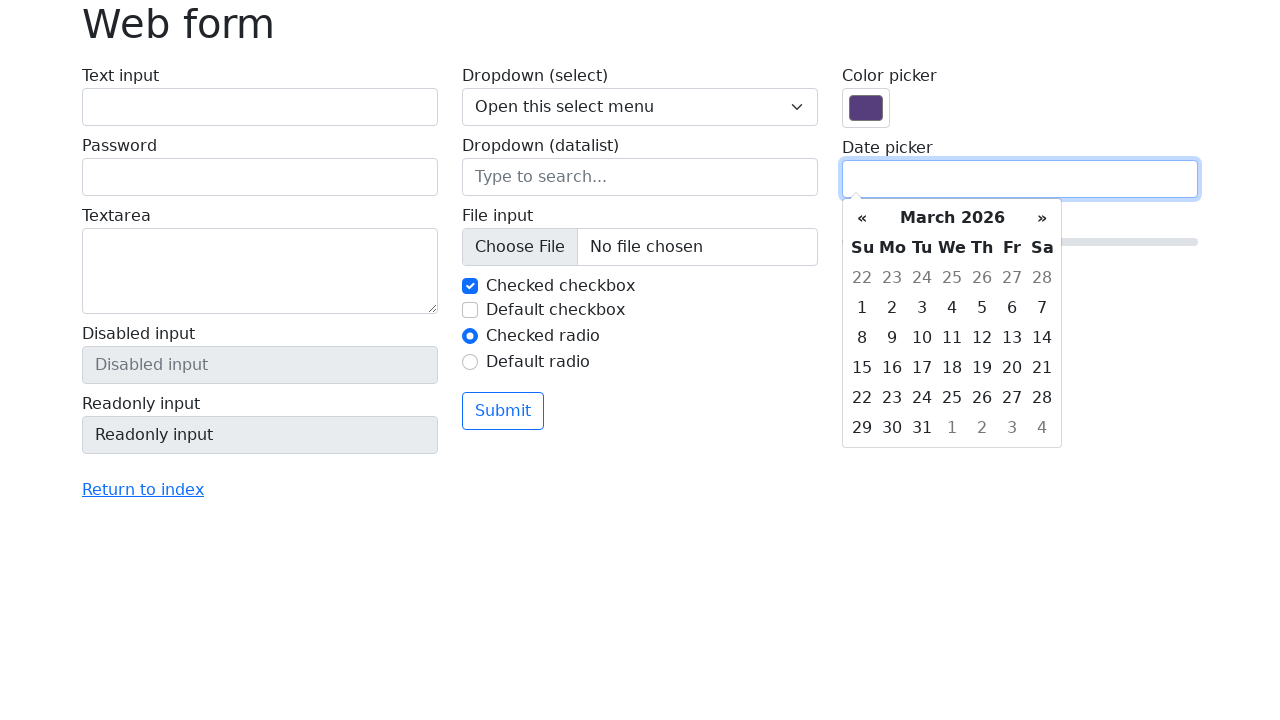

Selected day 14 from the calendar at (1042, 338) on td.day:has-text('14')
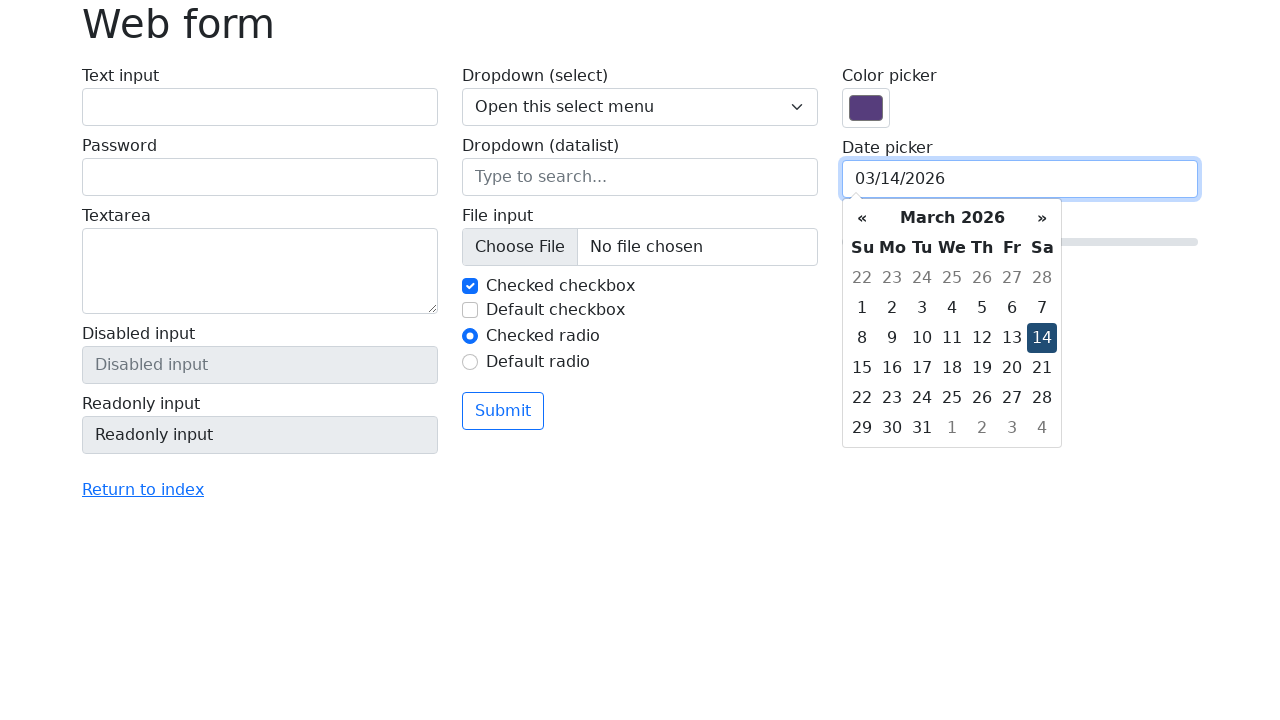

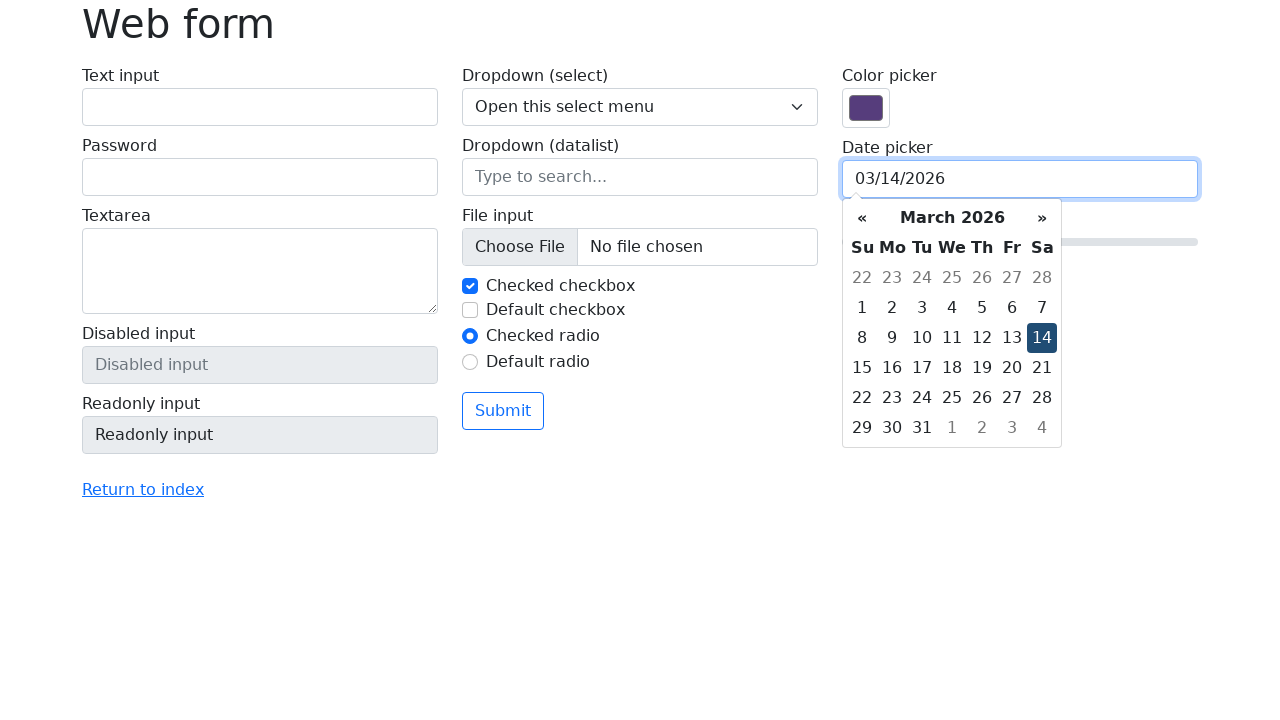